Navigates to the Demoblaze demo store website and verifies that the page title is "STORE"

Starting URL: https://www.demoblaze.com/

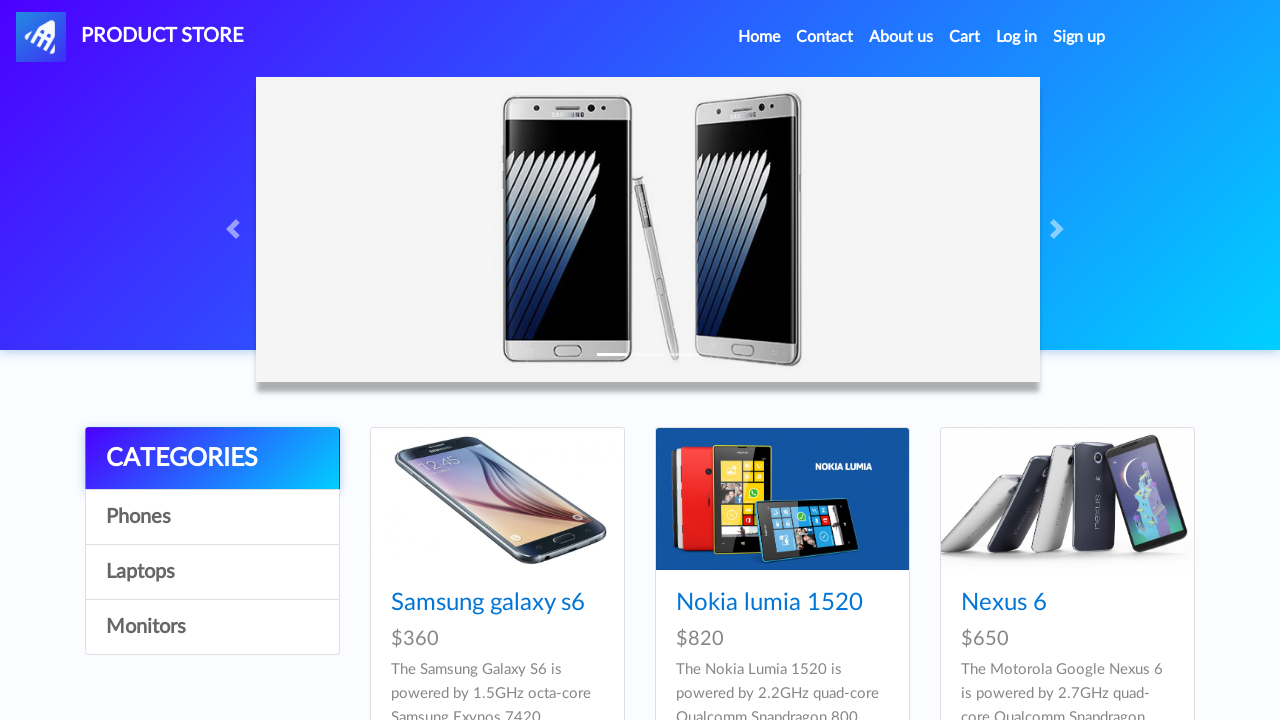

Retrieved page title
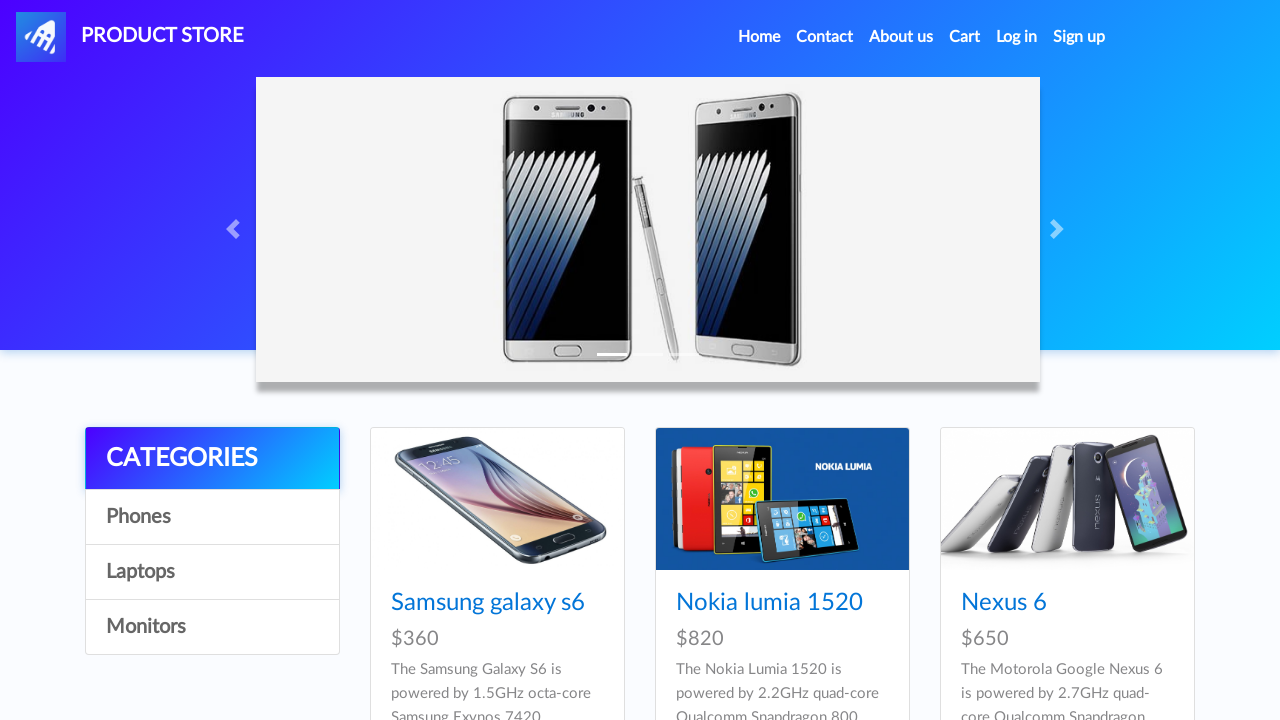

Asserted page title equals 'STORE'
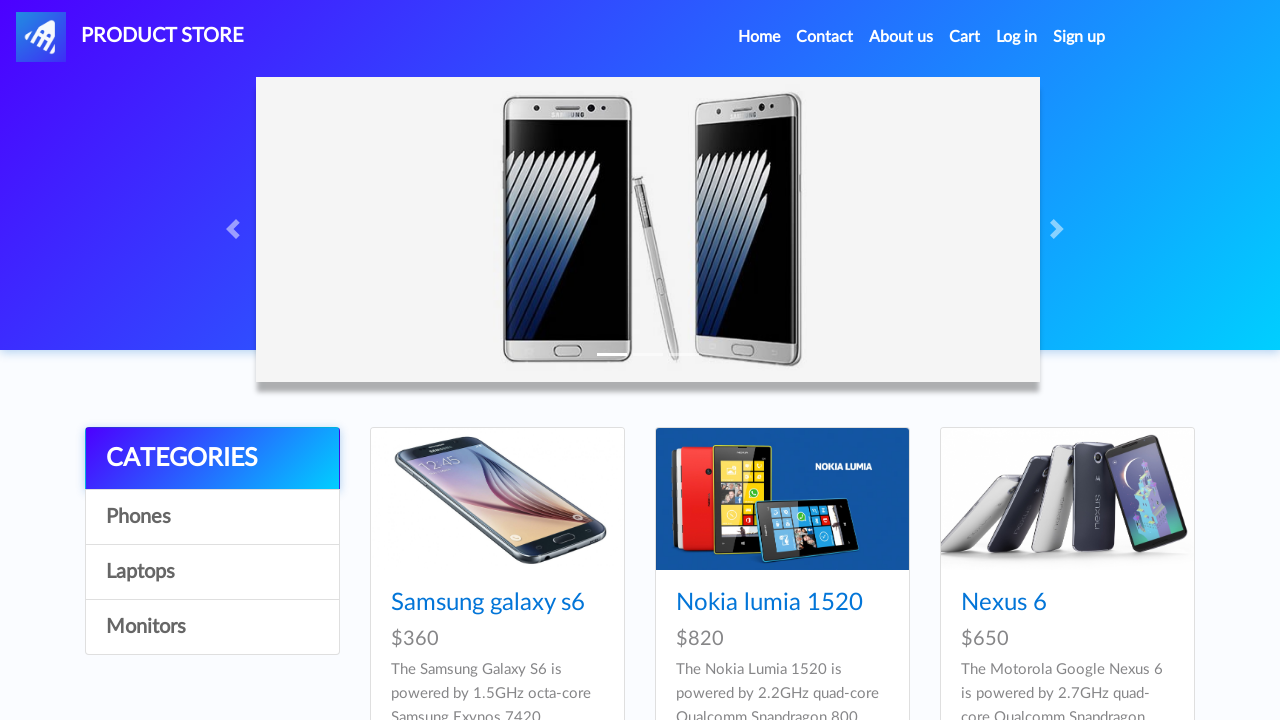

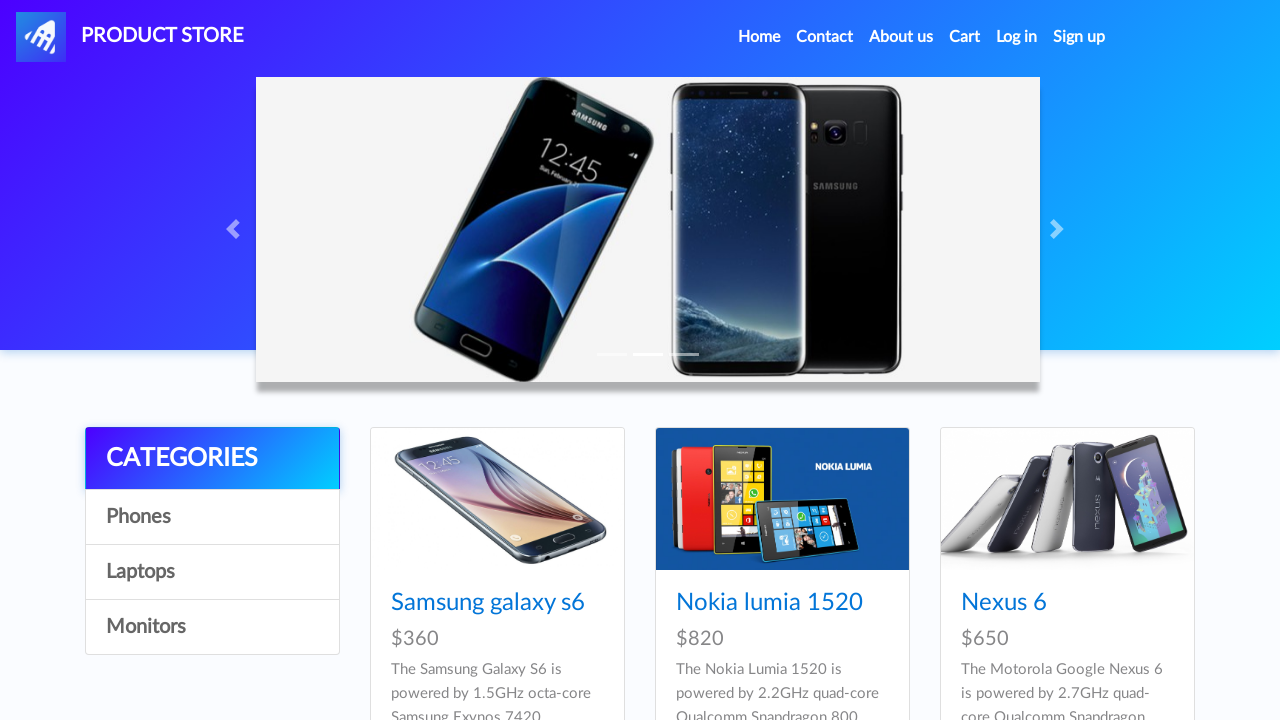